Demonstrates XPath locator strategies by navigating to a web form page and verifying various elements can be located using different XPath patterns

Starting URL: https://www.selenium.dev/selenium/web/web-form.html

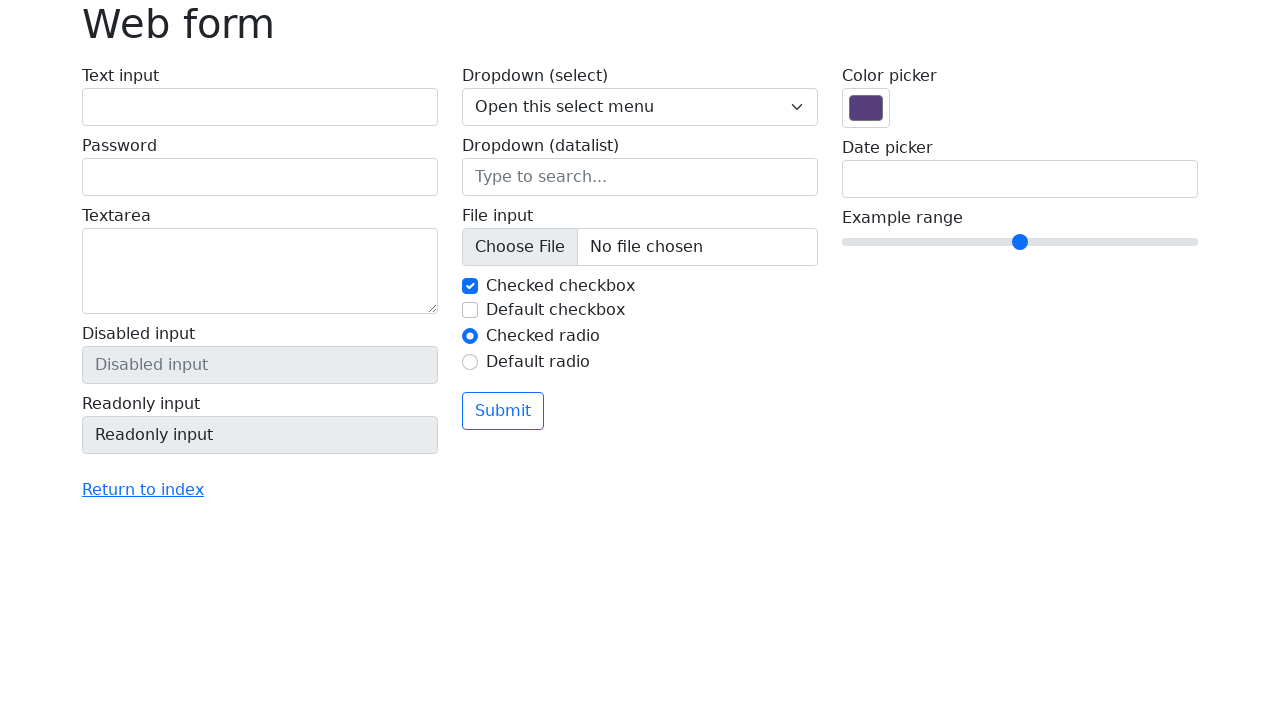

Waited for main heading to load
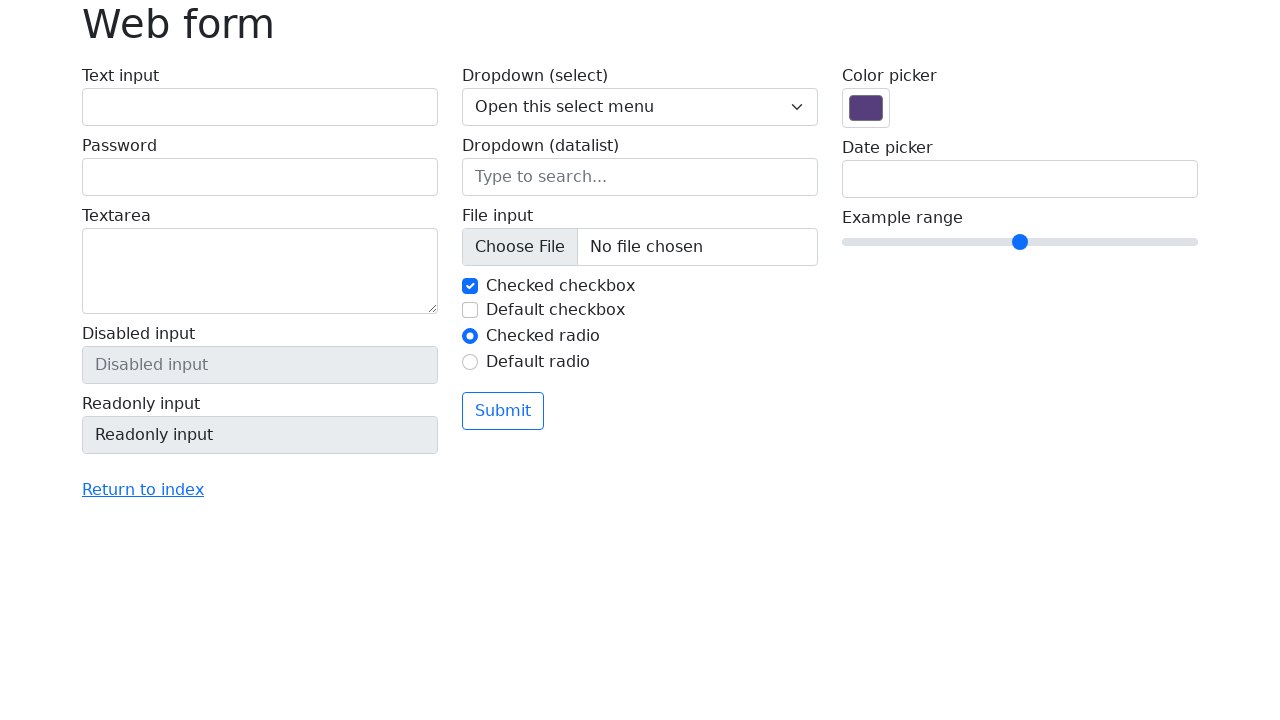

Verified text input field exists on page
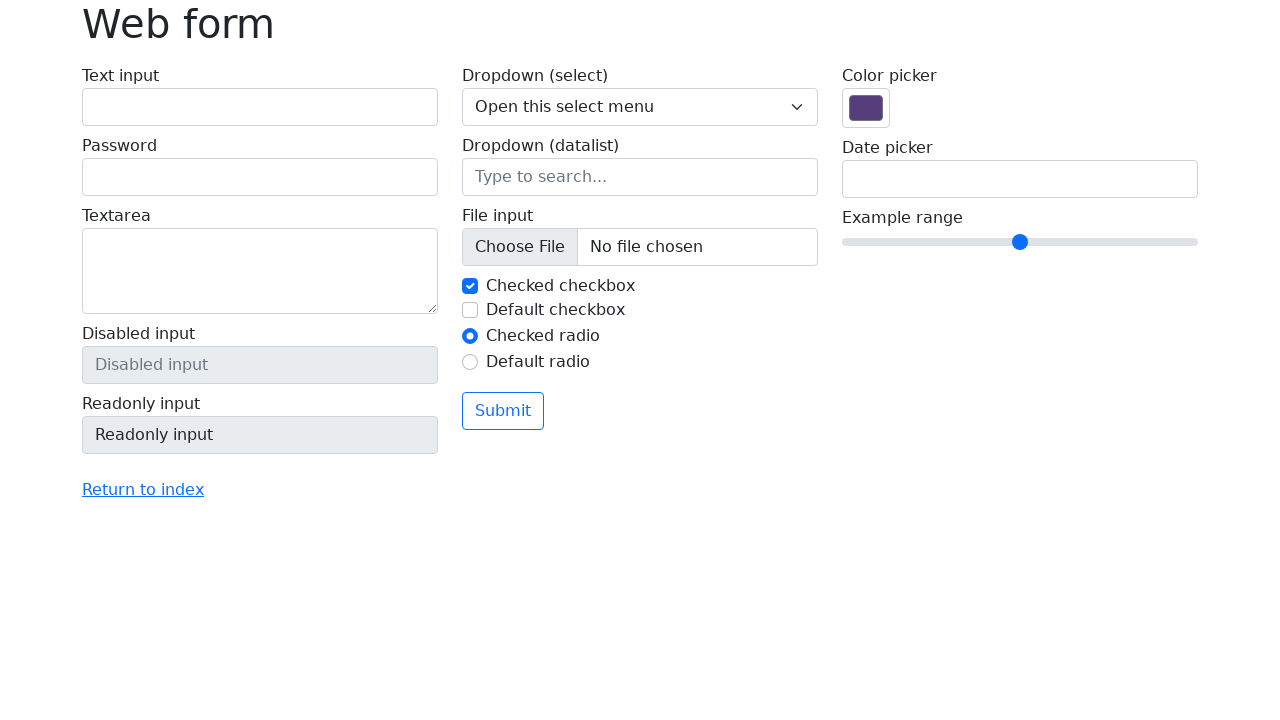

Verified submit button exists on page
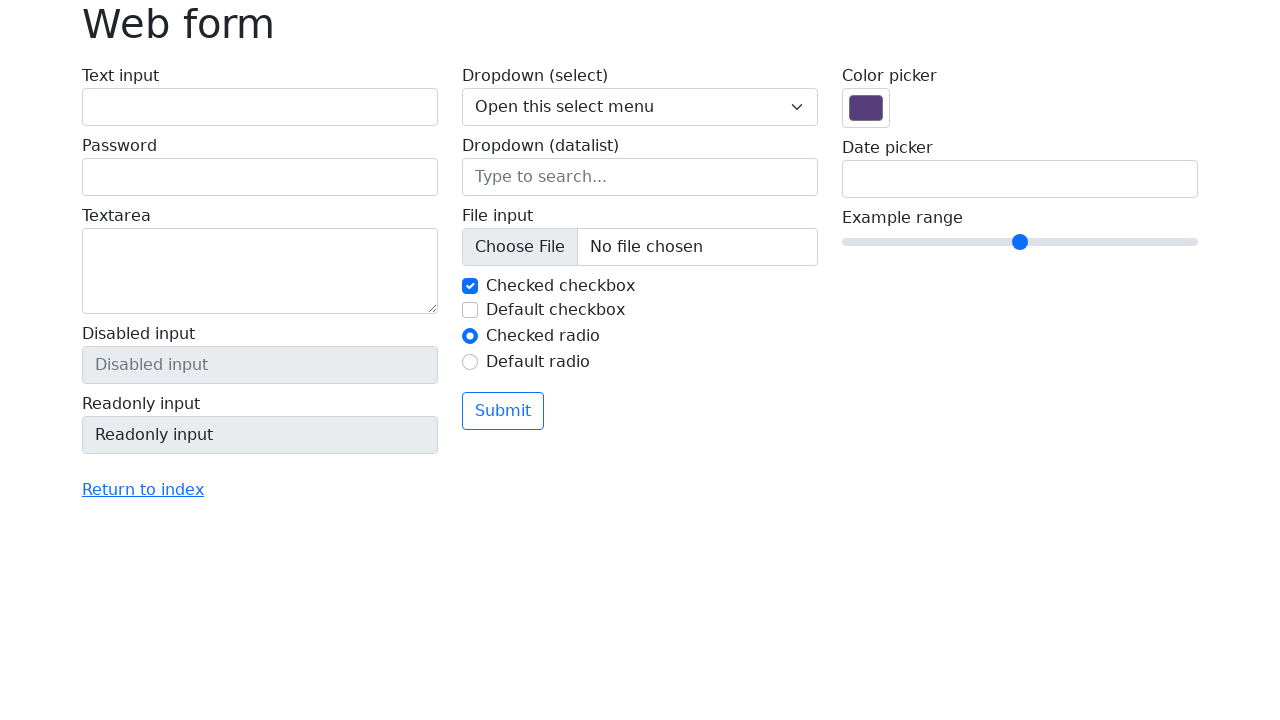

Filled text input field with 'XPath test value' on input#my-text-id
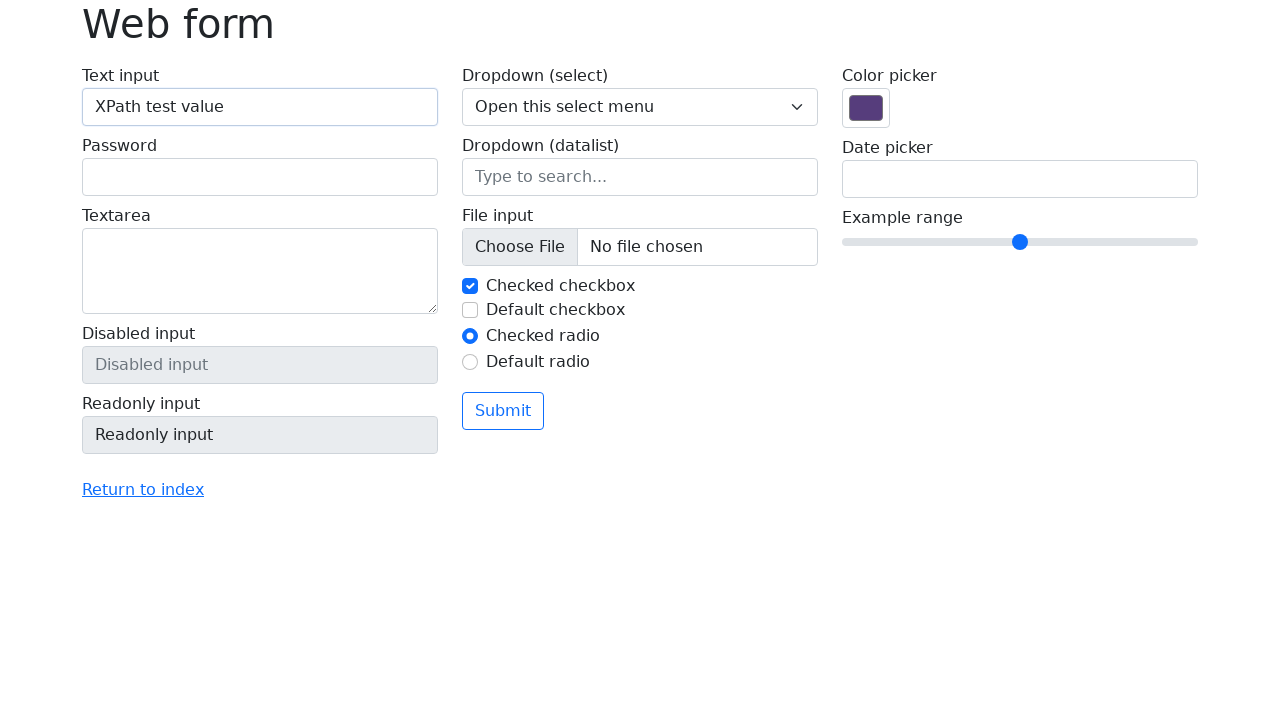

Clicked the submit button at (503, 411) on button[type='submit']
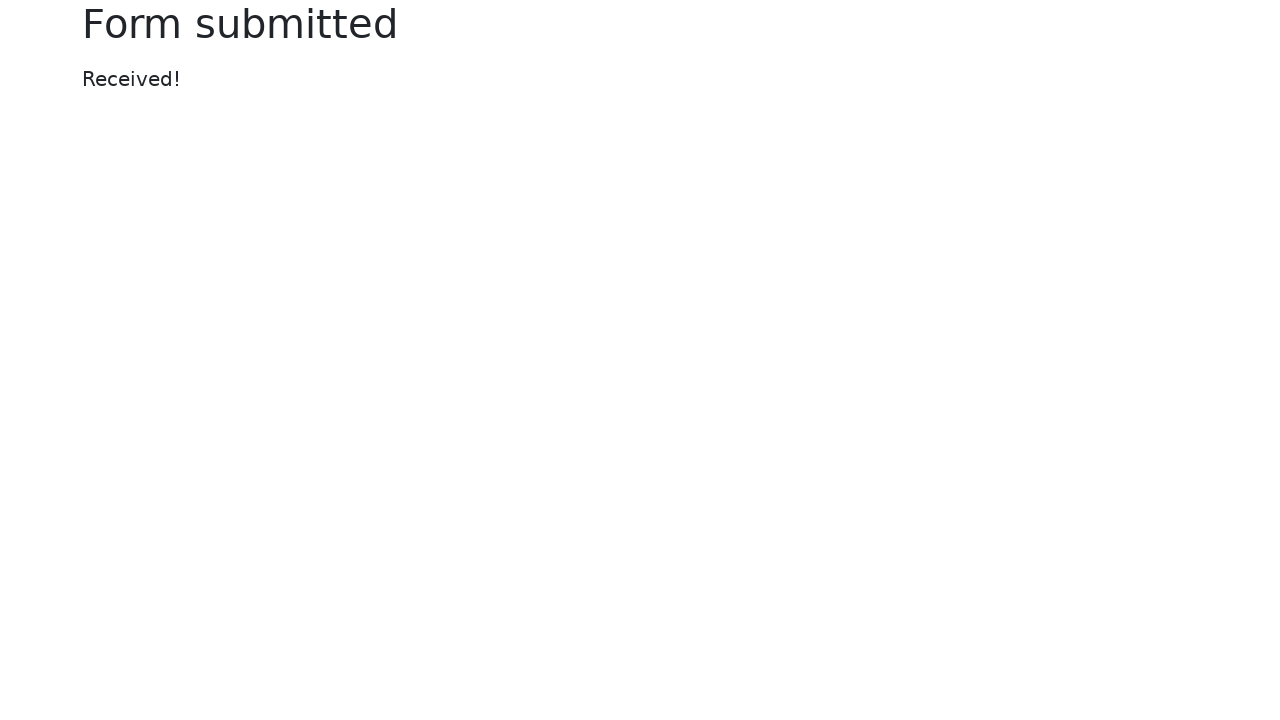

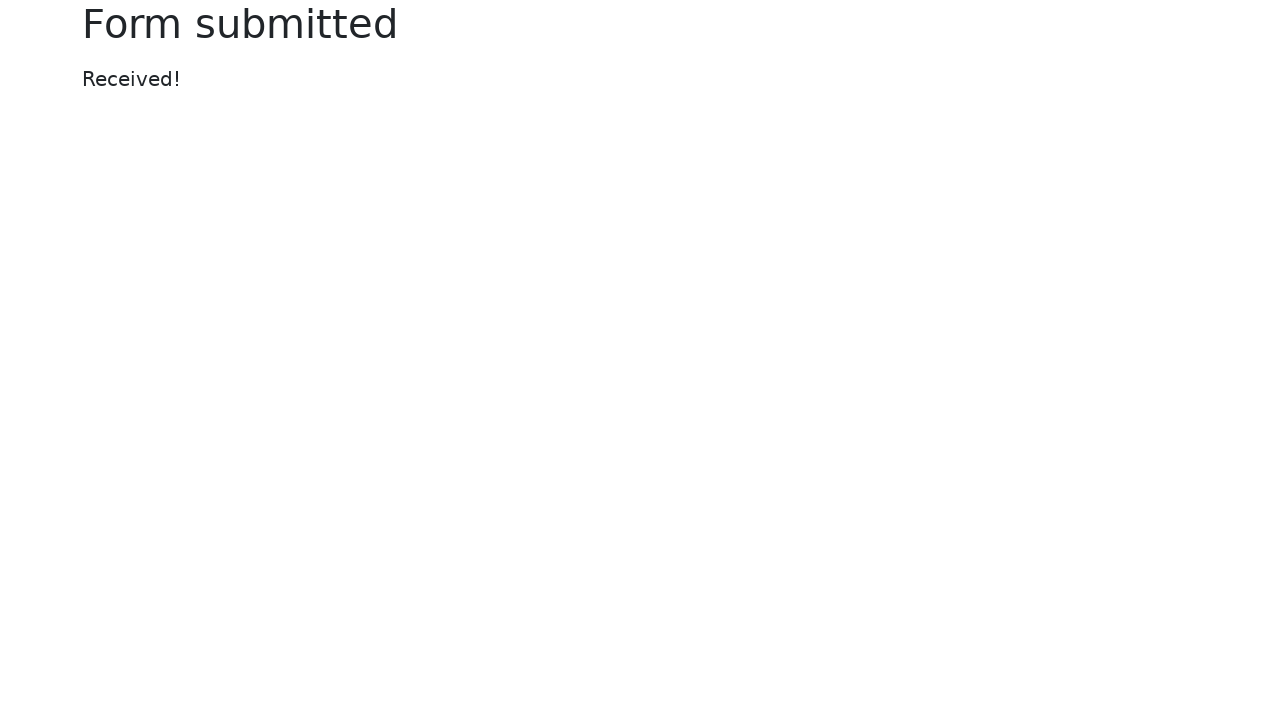